Tests registration form validation when confirm email doesn't match the original email

Starting URL: https://alada.vn/tai-khoan/dang-ky.html

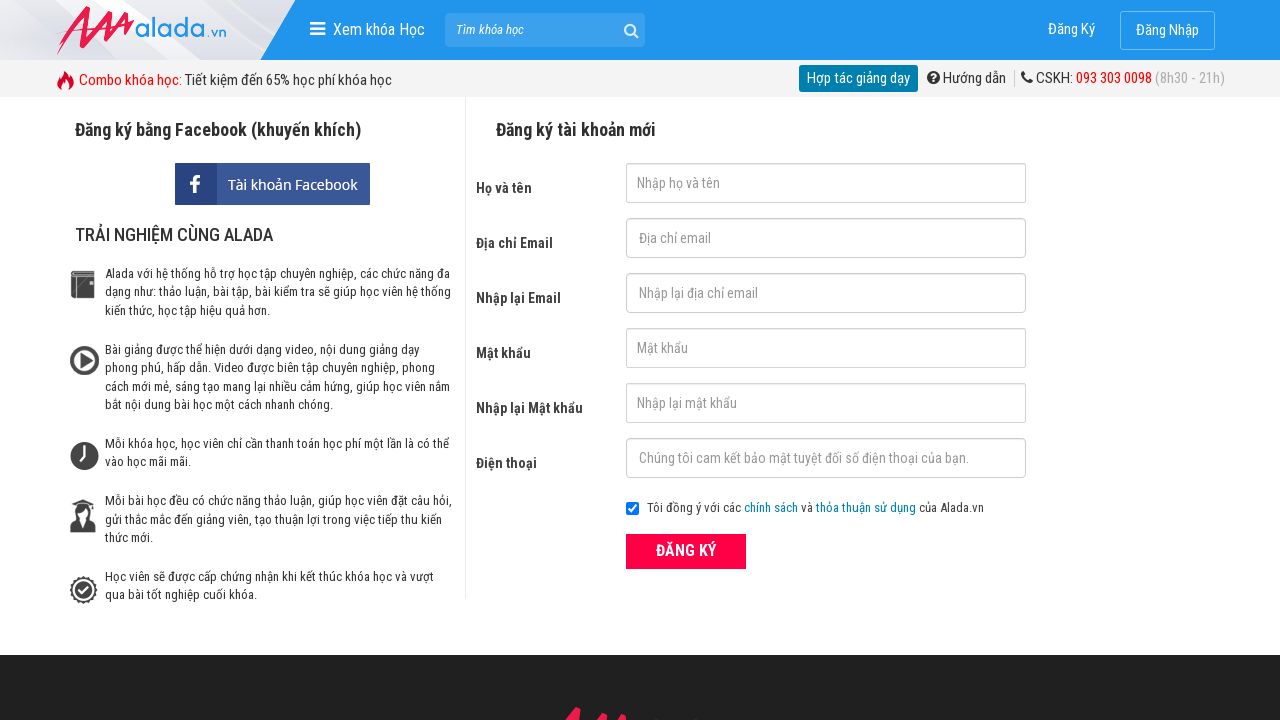

Filled first name field with 'Thu Qua' on #txtFirstname
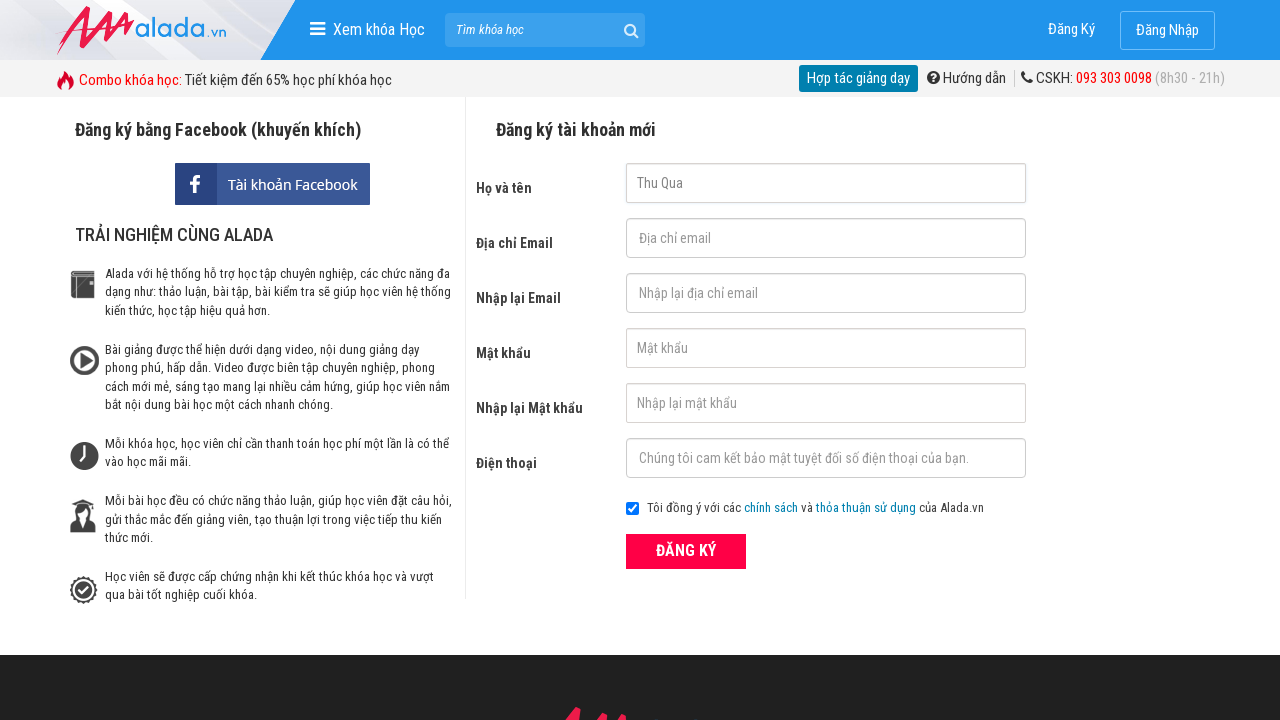

Filled email field with 'acbd@gmail.com' on #txtEmail
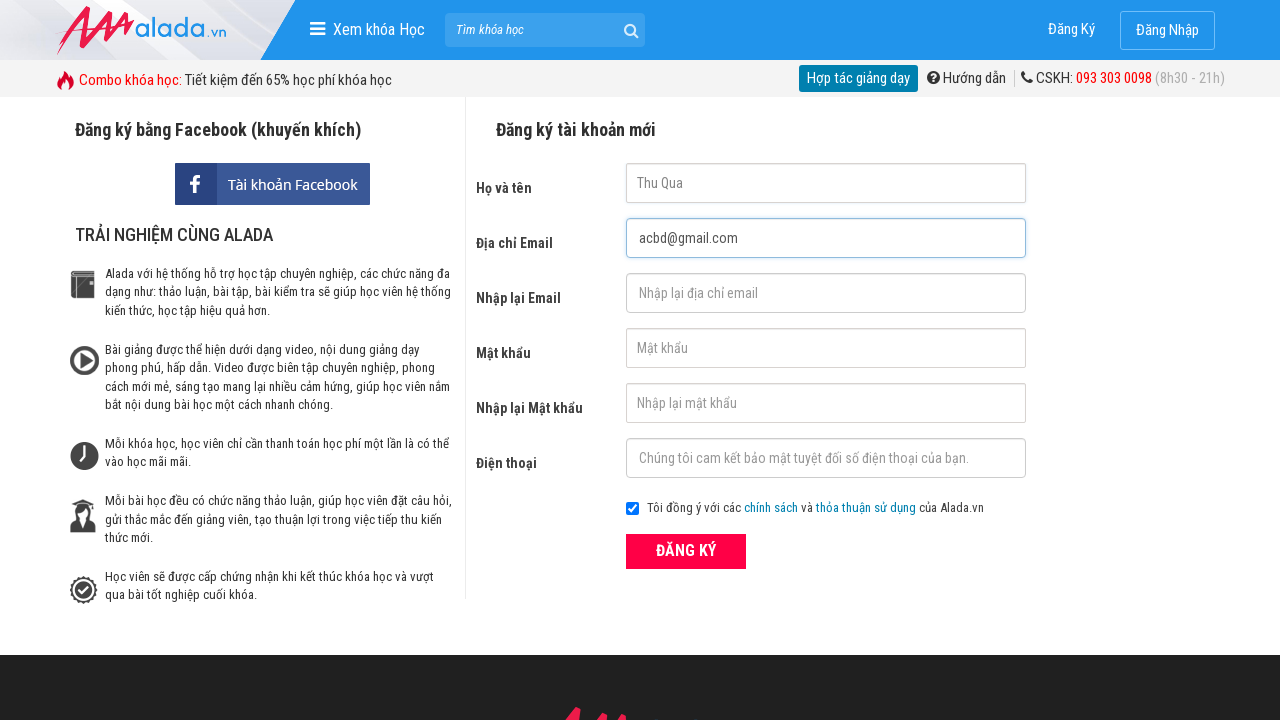

Filled confirm email field with mismatched email 'acbd@' on #txtCEmail
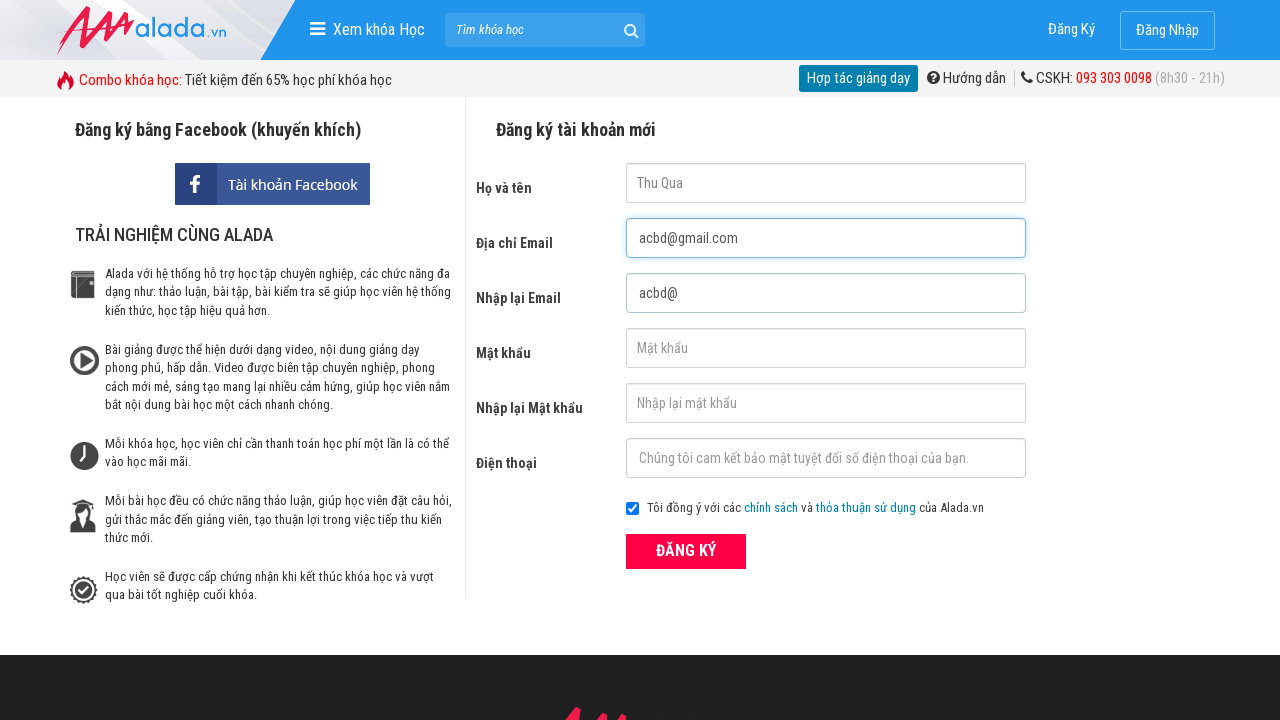

Filled password field with 'Abcd1234' on #txtPassword
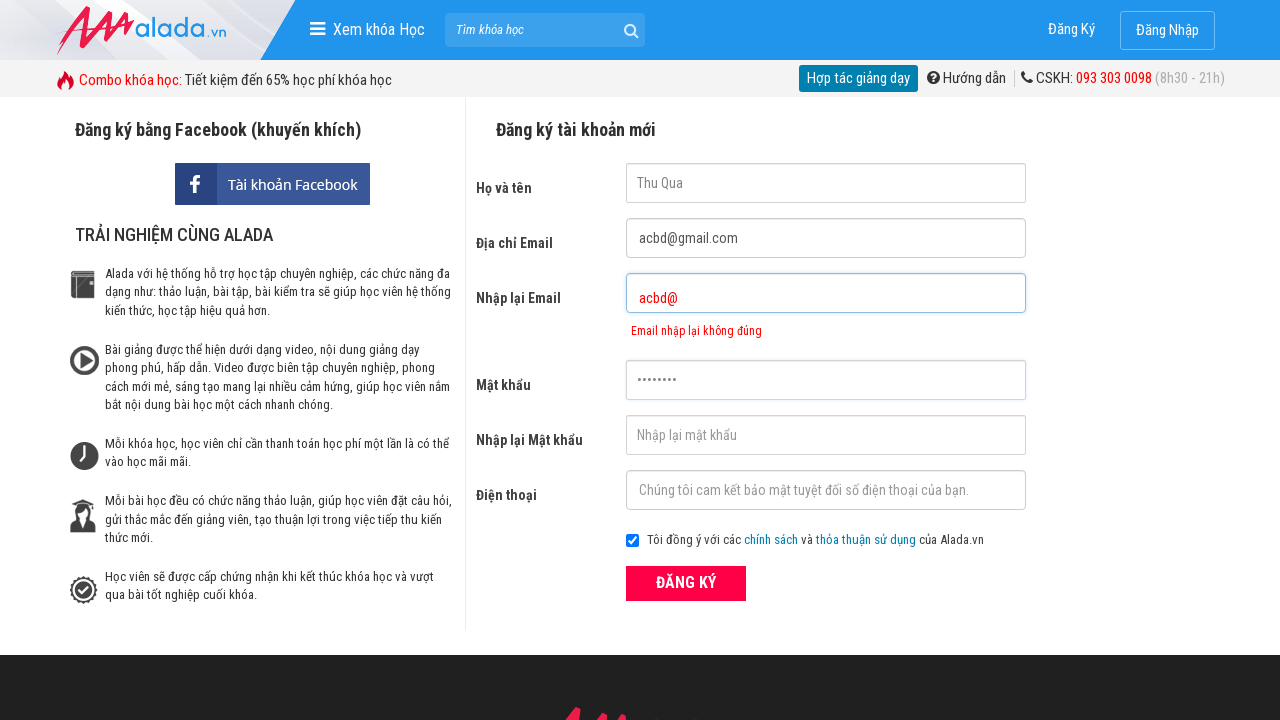

Filled confirm password field with 'Abcd1234' on #txtCPassword
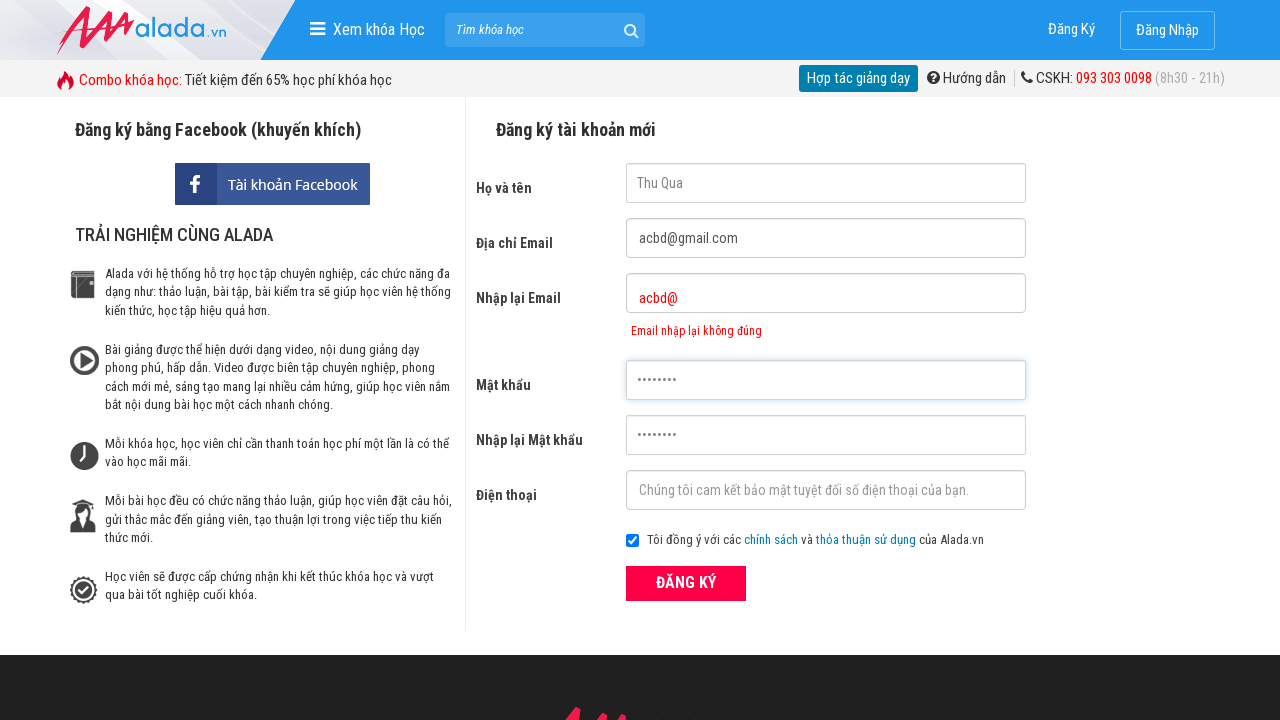

Filled phone field with '09992342341' on #txtPhone
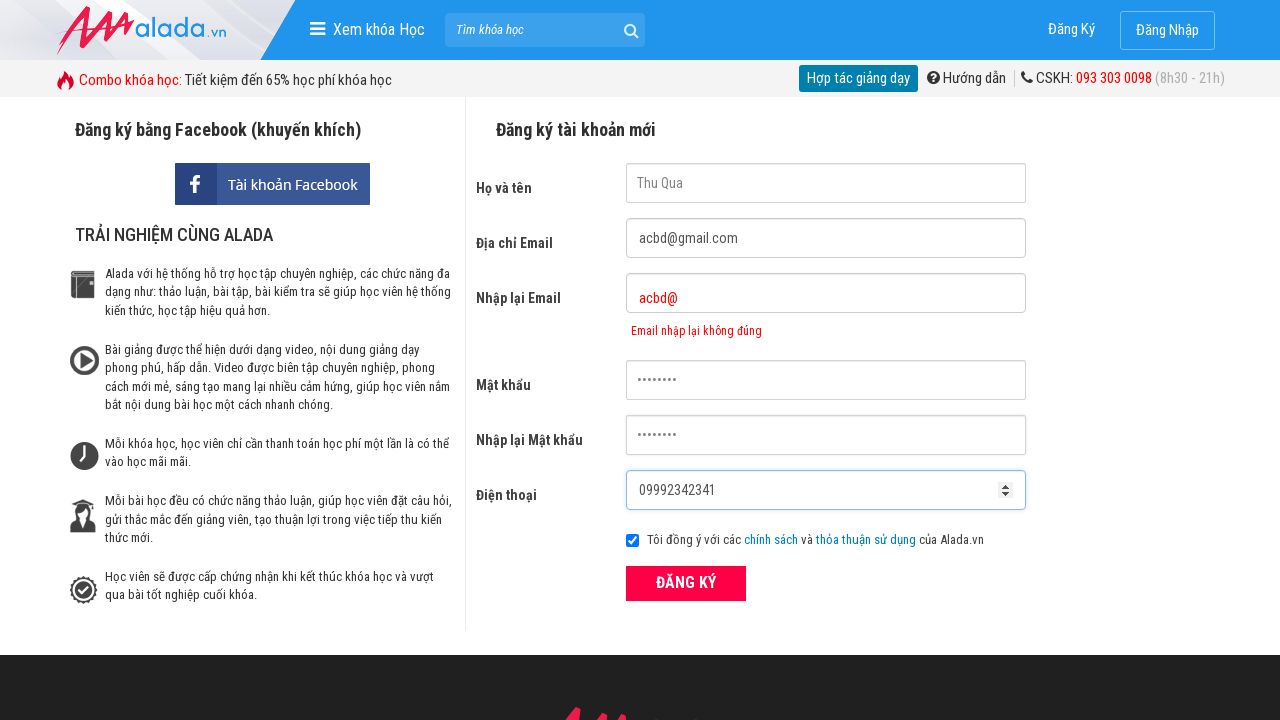

Clicked submit button to submit registration form at (686, 583) on button[type='submit']
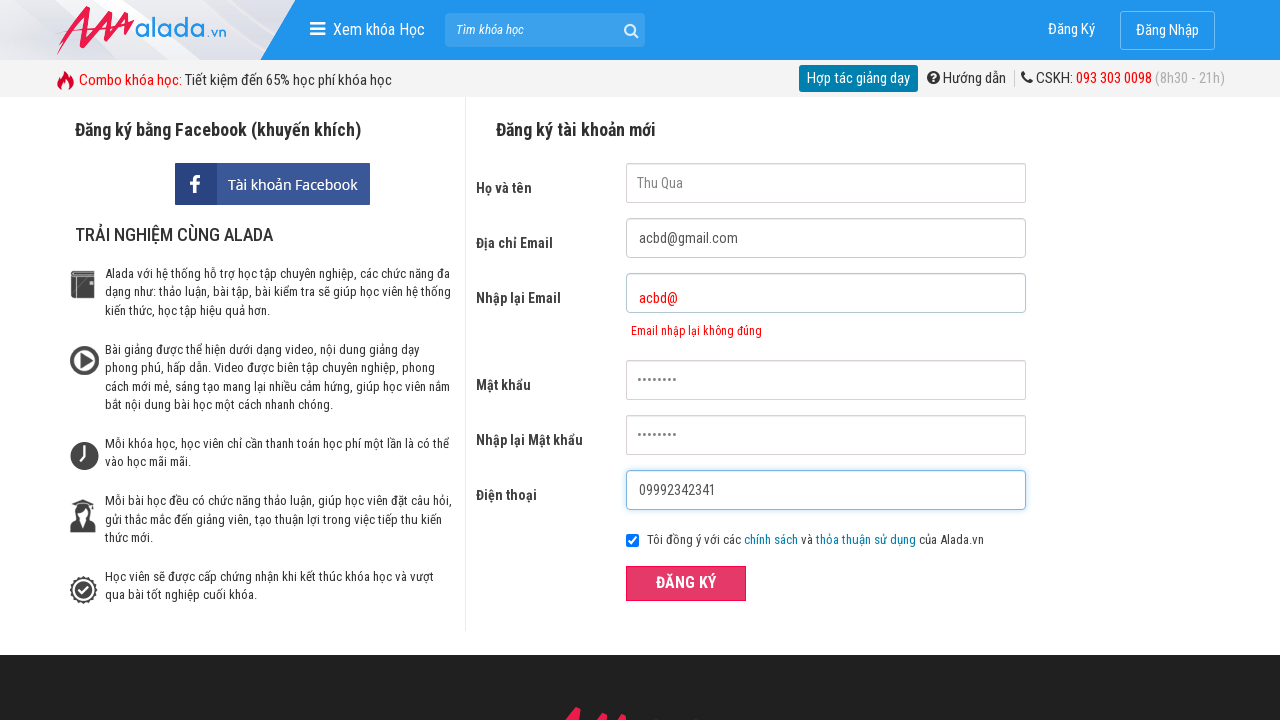

Waited for confirm email error message to appear
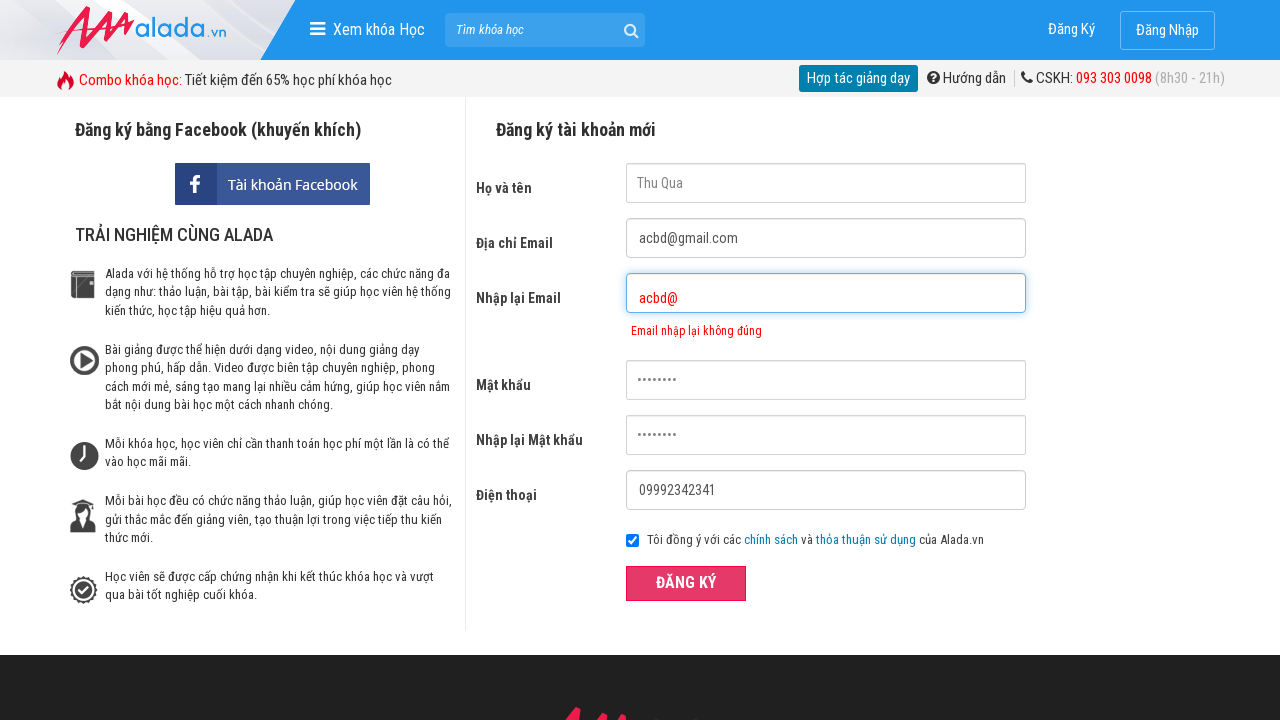

Verified confirm email error message displays 'Email nhập lại không đúng'
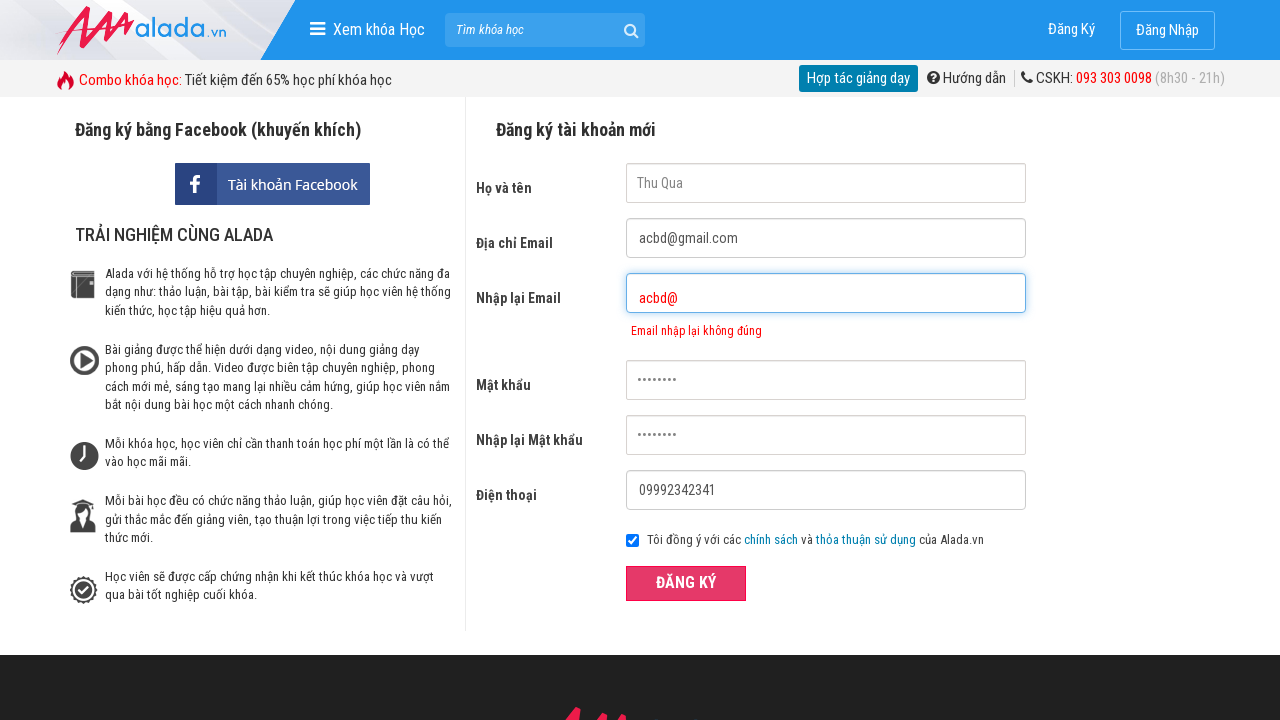

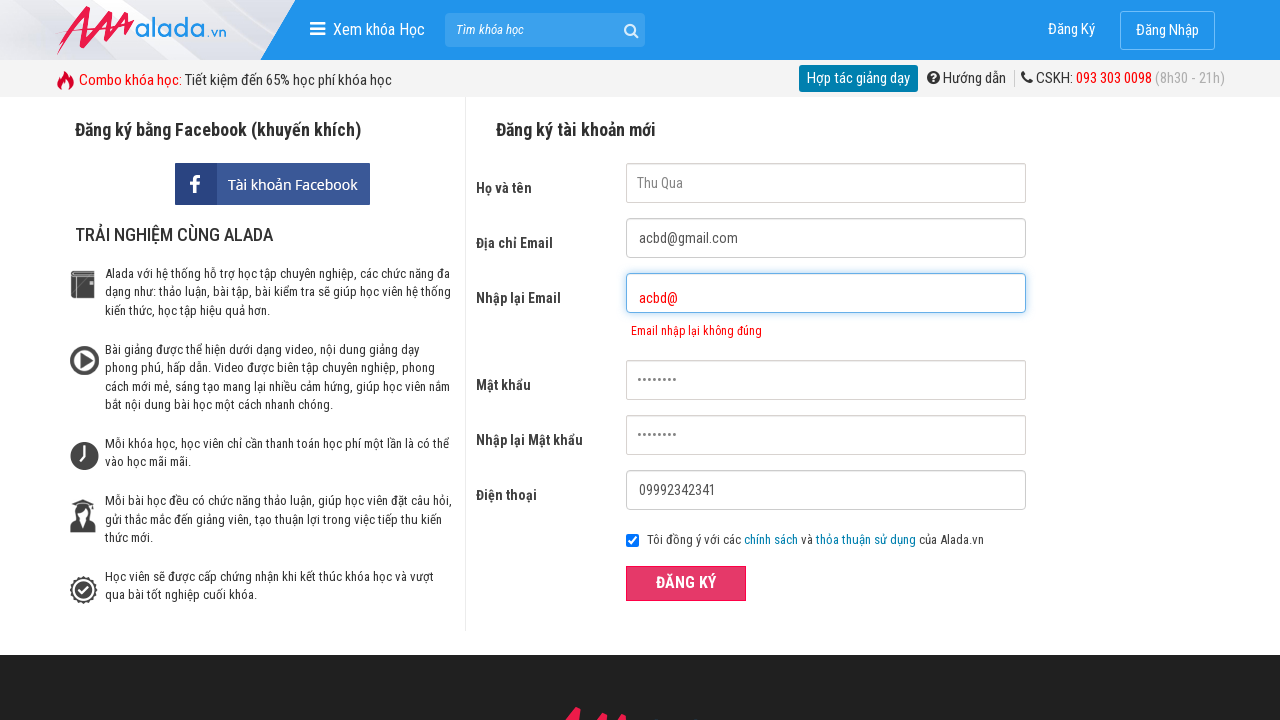